Tests adding a new entry to a web table by filling out a form with personal information including first name, last name, email, age, salary, and department fields.

Starting URL: https://demoqa.com/

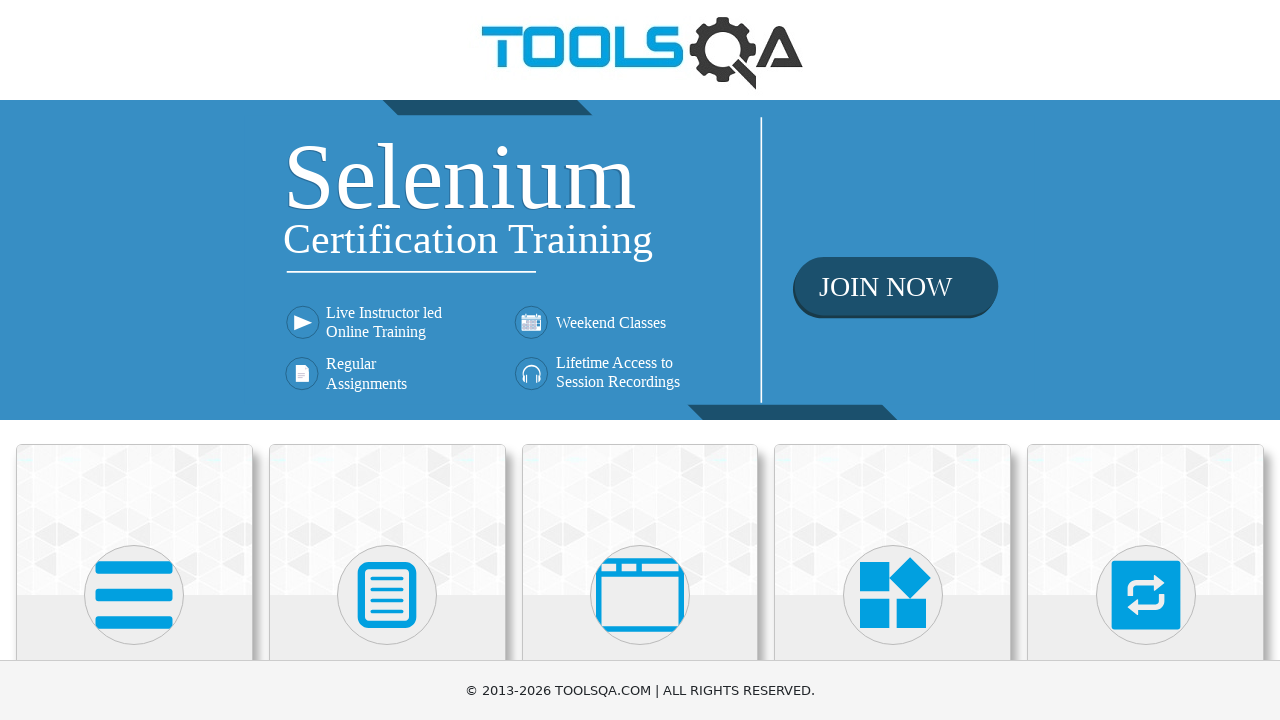

Clicked on Elements section heading at (134, 360) on internal:role=heading[name="Elements"i]
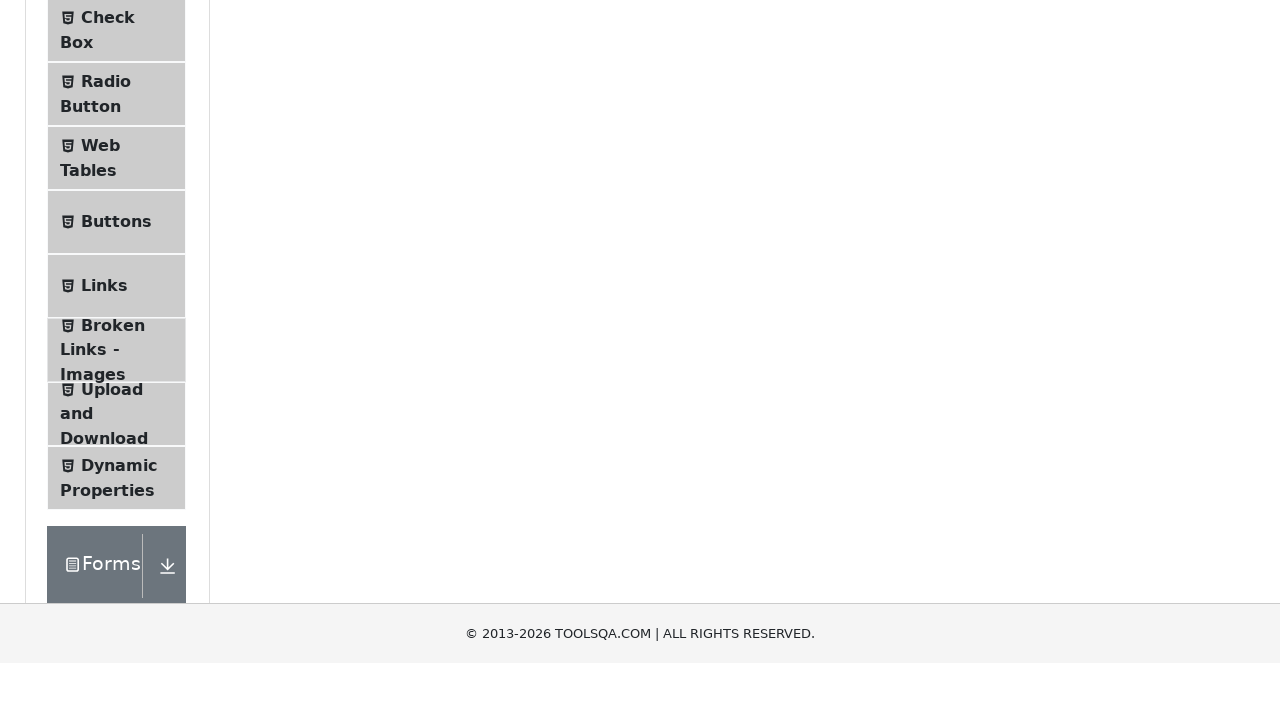

Clicked on Web Tables option at (100, 440) on internal:text="Web Tables"i
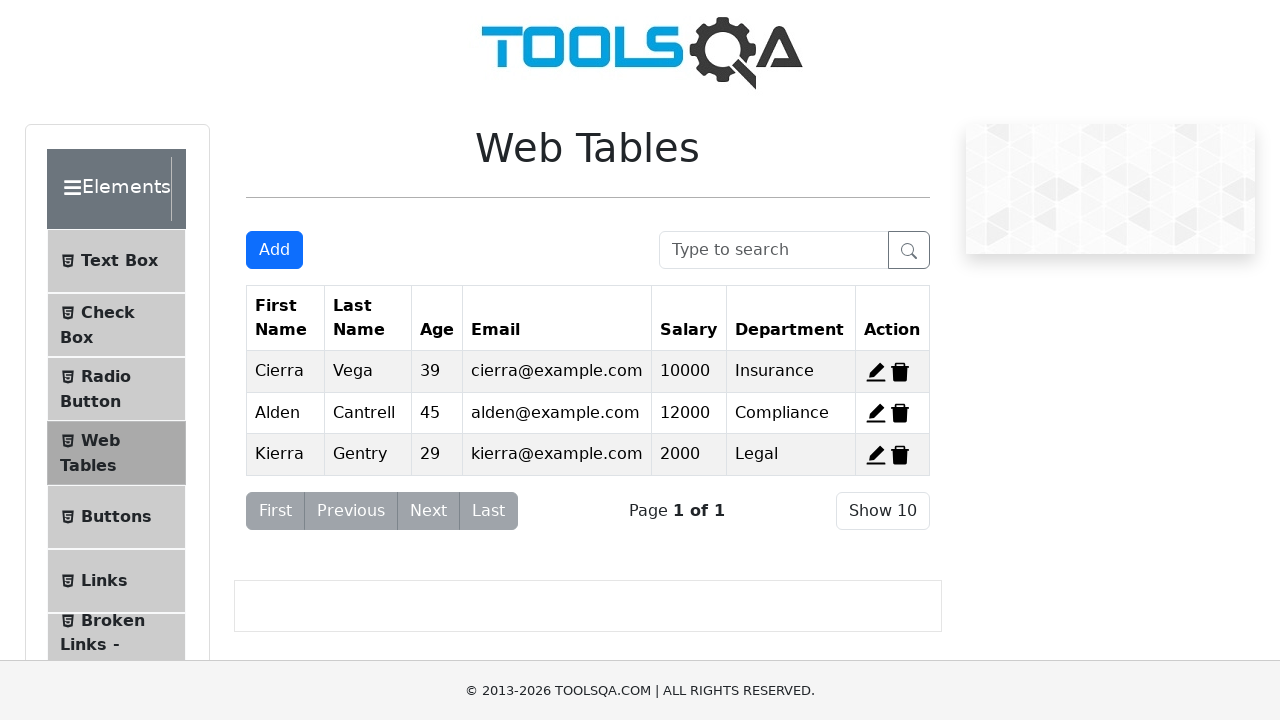

Clicked Add button to open form at (274, 250) on internal:role=button[name="Add"i]
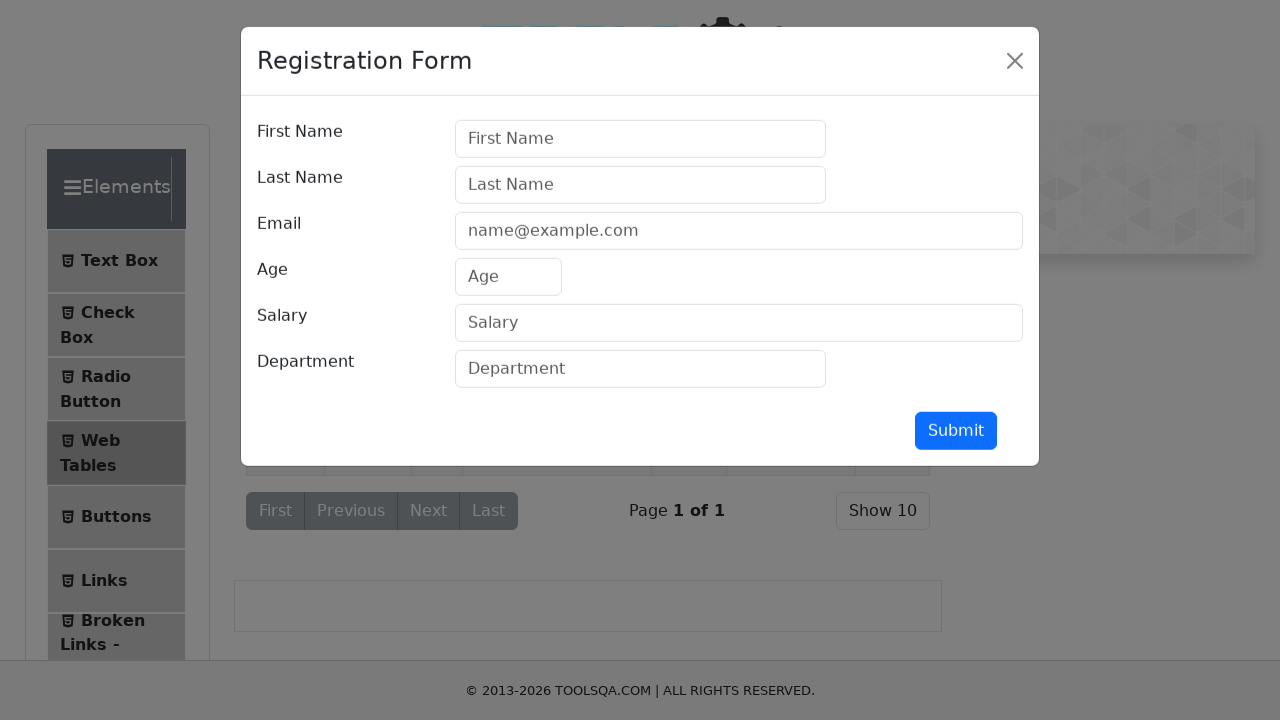

Filled First Name field with 'Alden' on internal:attr=[placeholder="First Name"i]
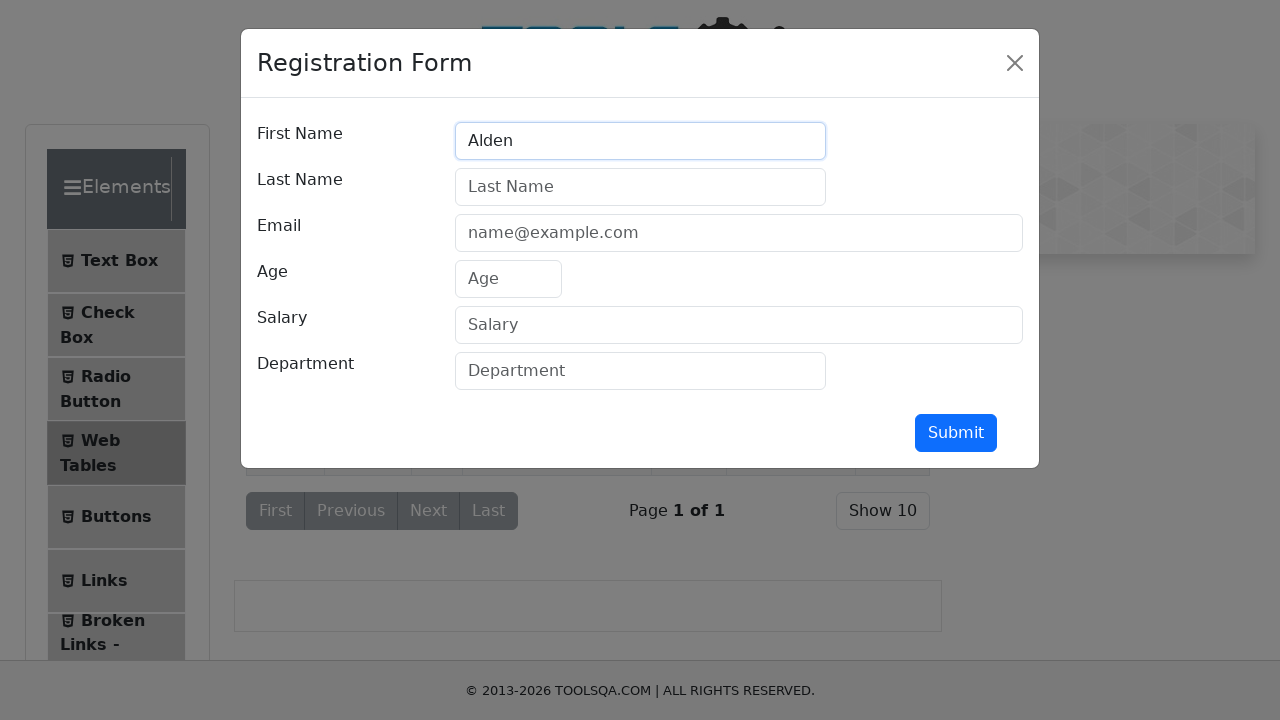

Filled Last Name field with 'Cantrell' on internal:attr=[placeholder="Last Name"i]
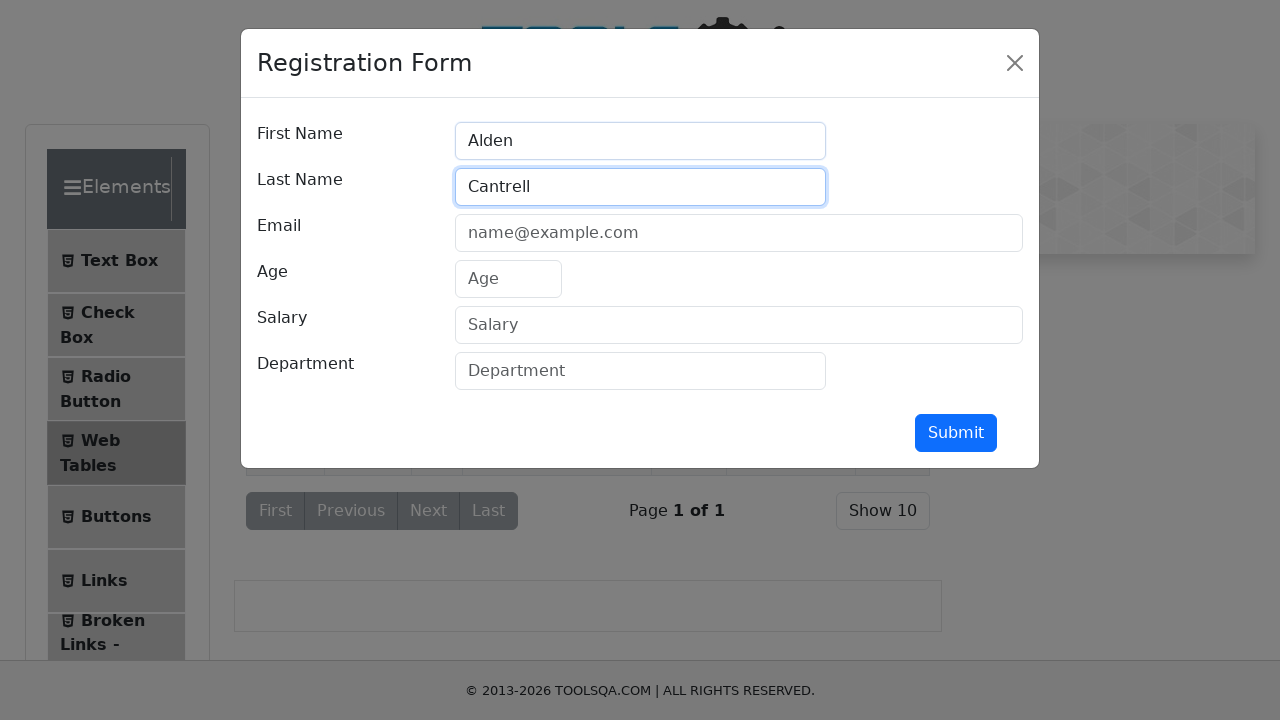

Filled Email field with 'test@test.com' on internal:attr=[placeholder="name@example.com"i]
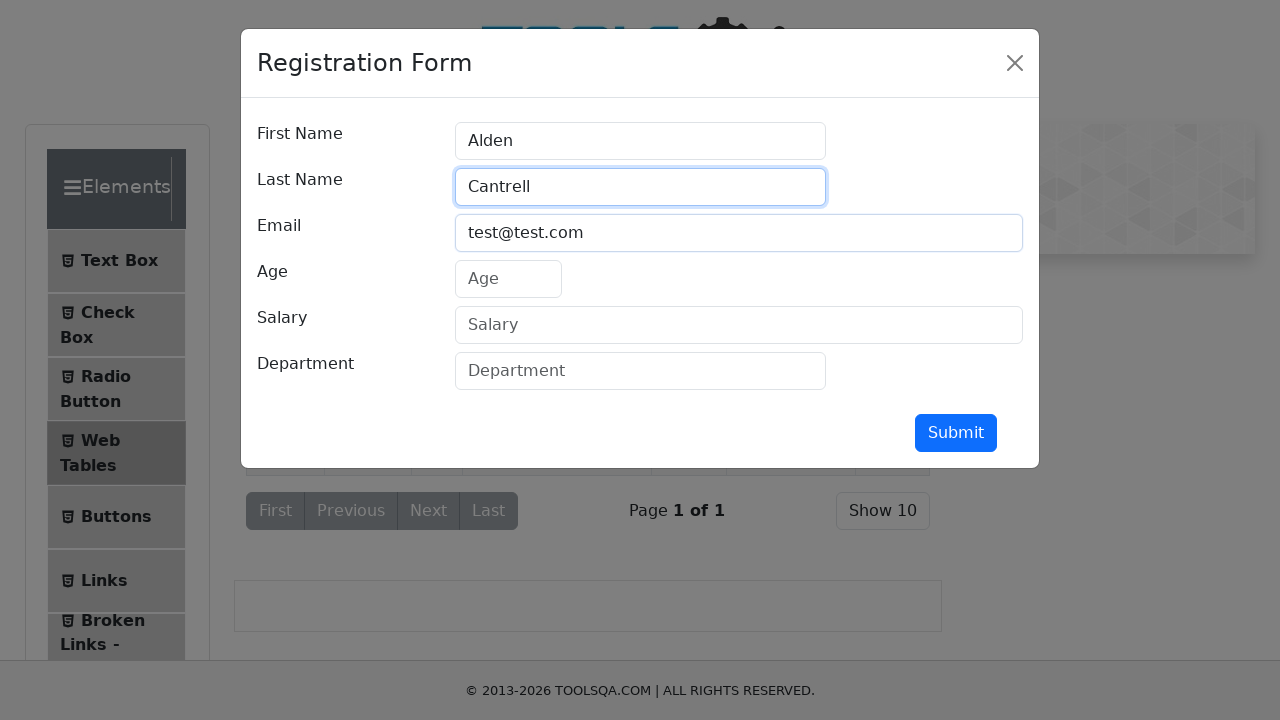

Filled Age field with '30' on internal:attr=[placeholder="Age"i]
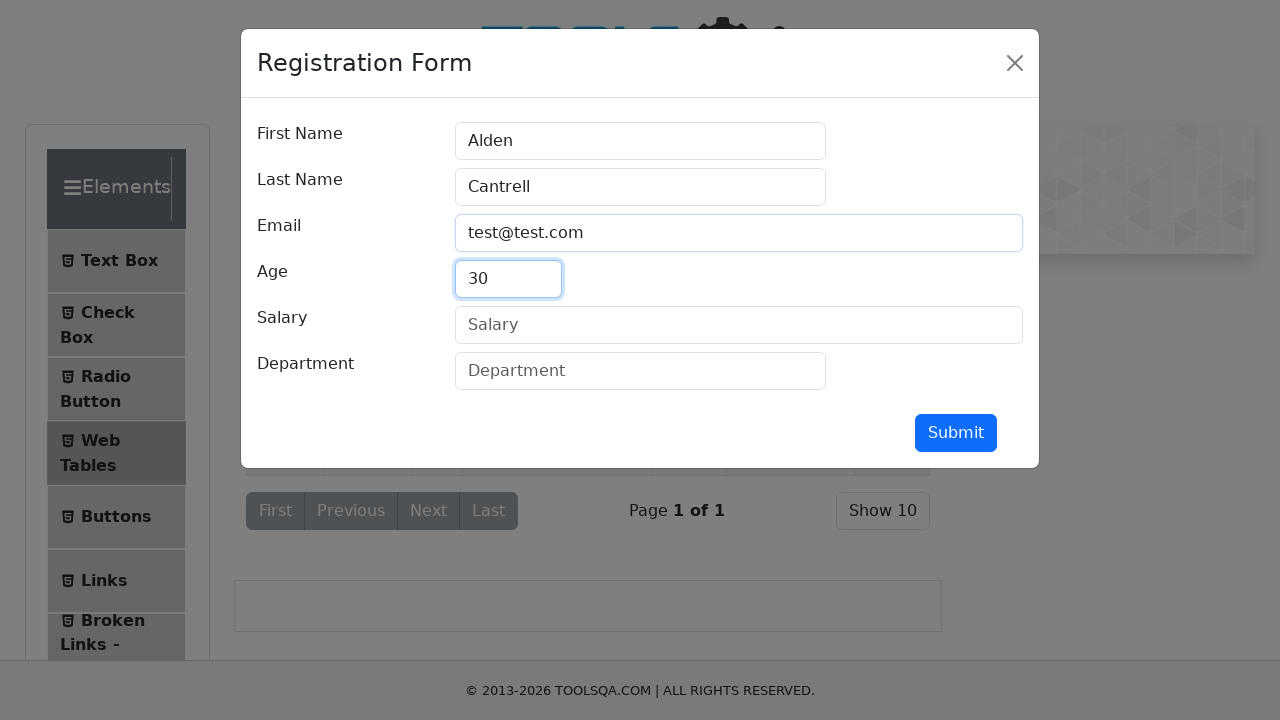

Filled Salary field with '12345' on internal:attr=[placeholder="Salary"i]
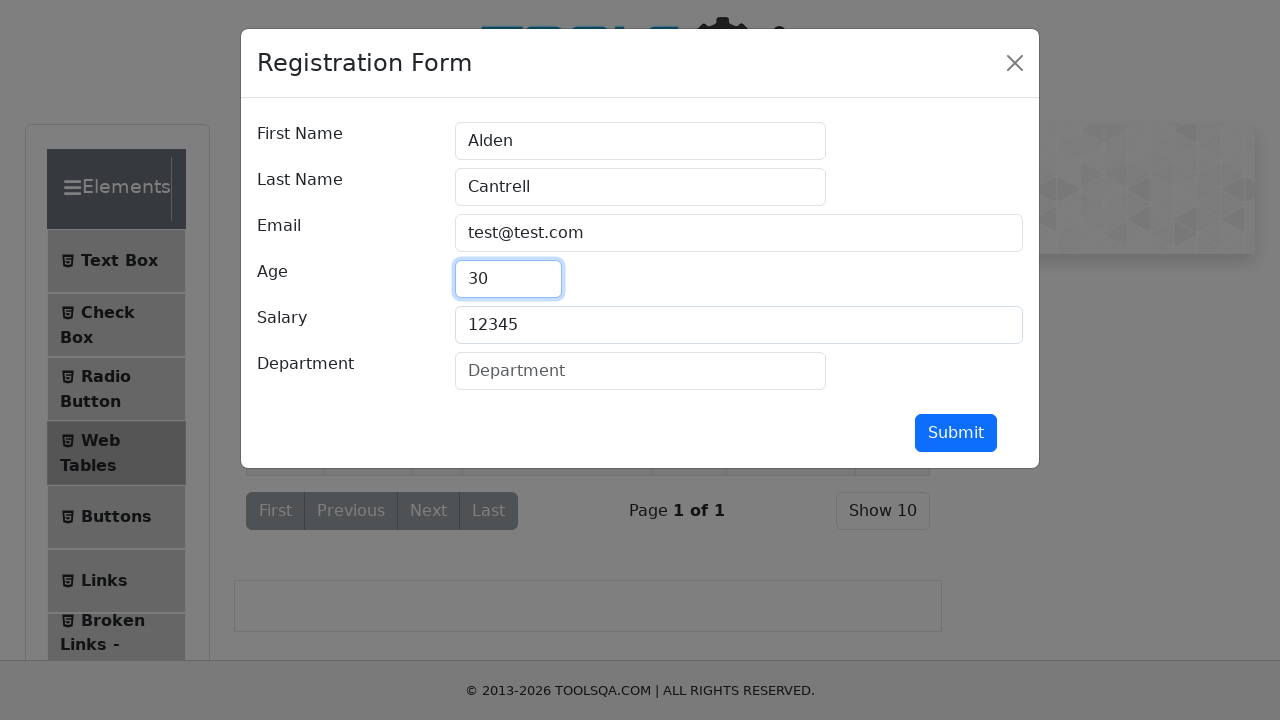

Filled Department field with 'QA' on internal:attr=[placeholder="Department"i]
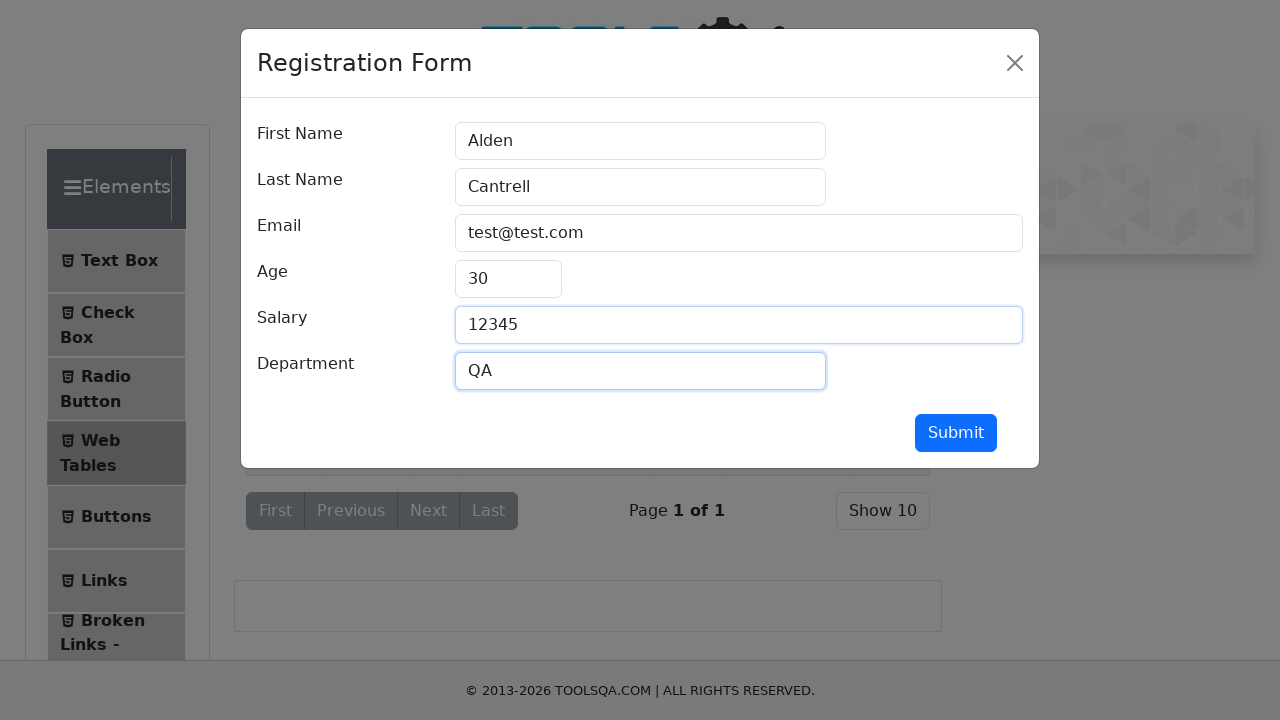

Clicked Submit button to add new entry to web table at (956, 433) on internal:role=button[name="Submit"i]
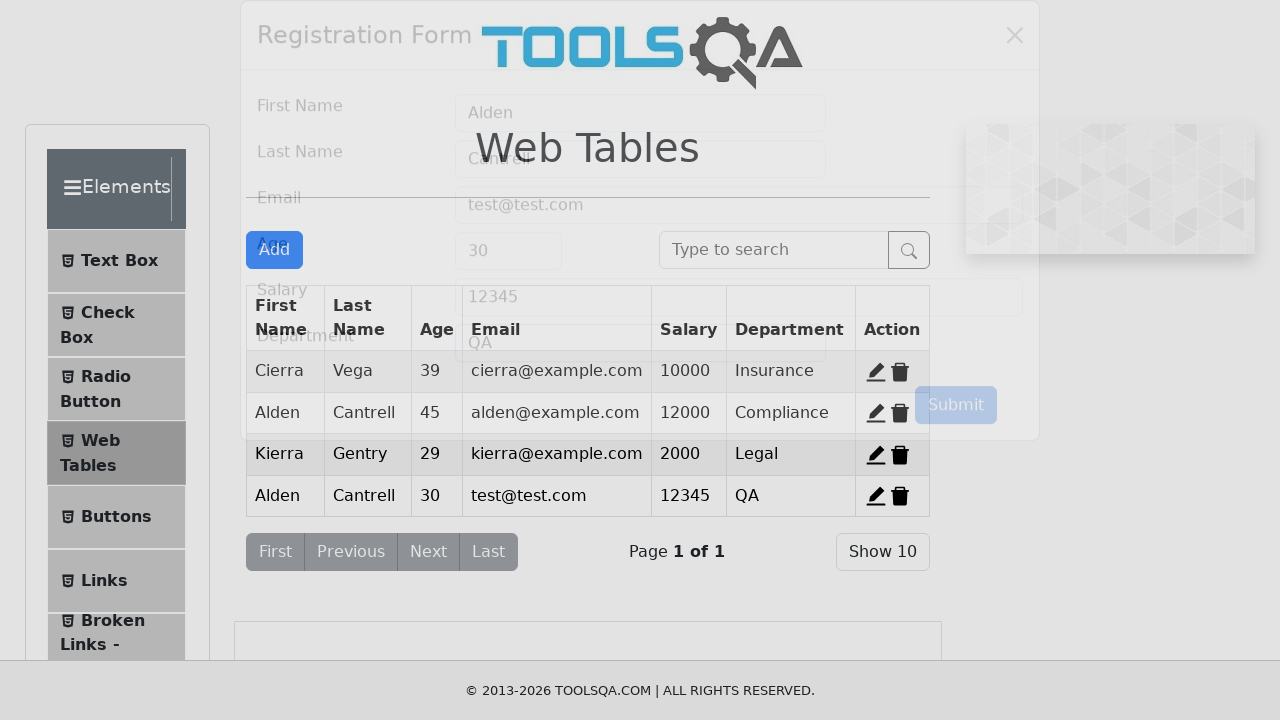

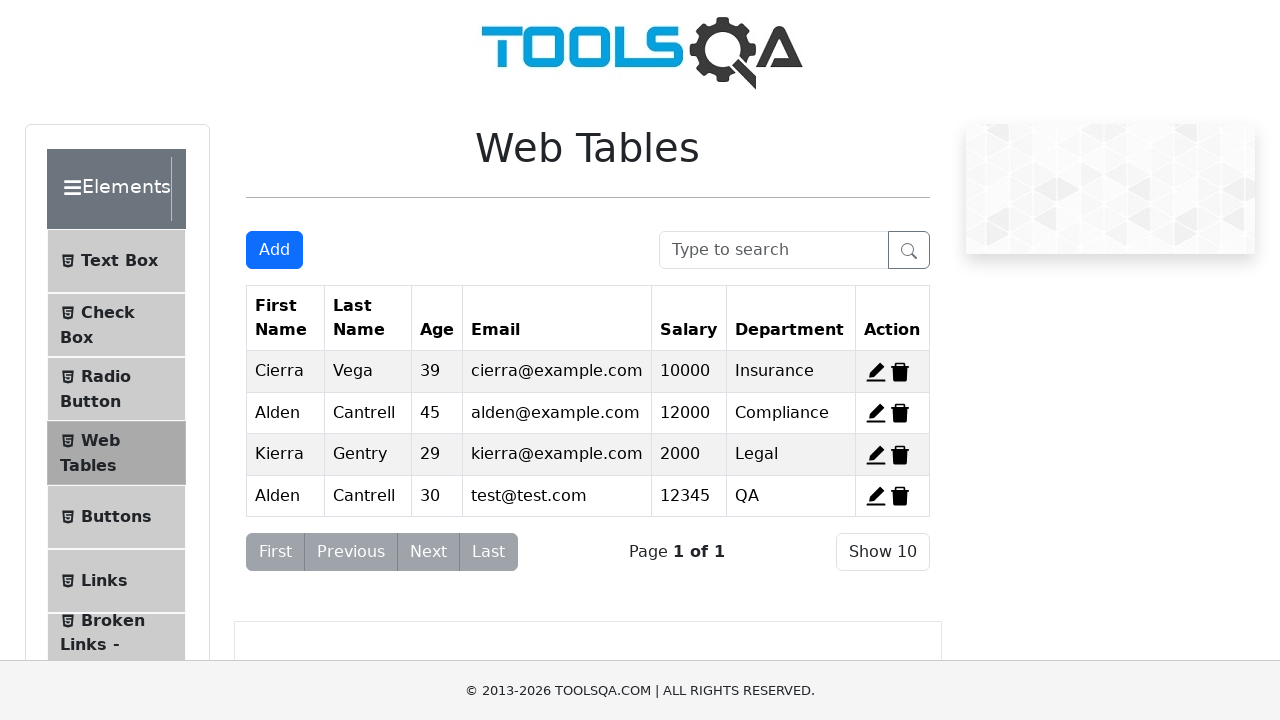